Tests dropdown selection functionality by navigating to dropdown page and selecting different options

Starting URL: https://the-internet.herokuapp.com/

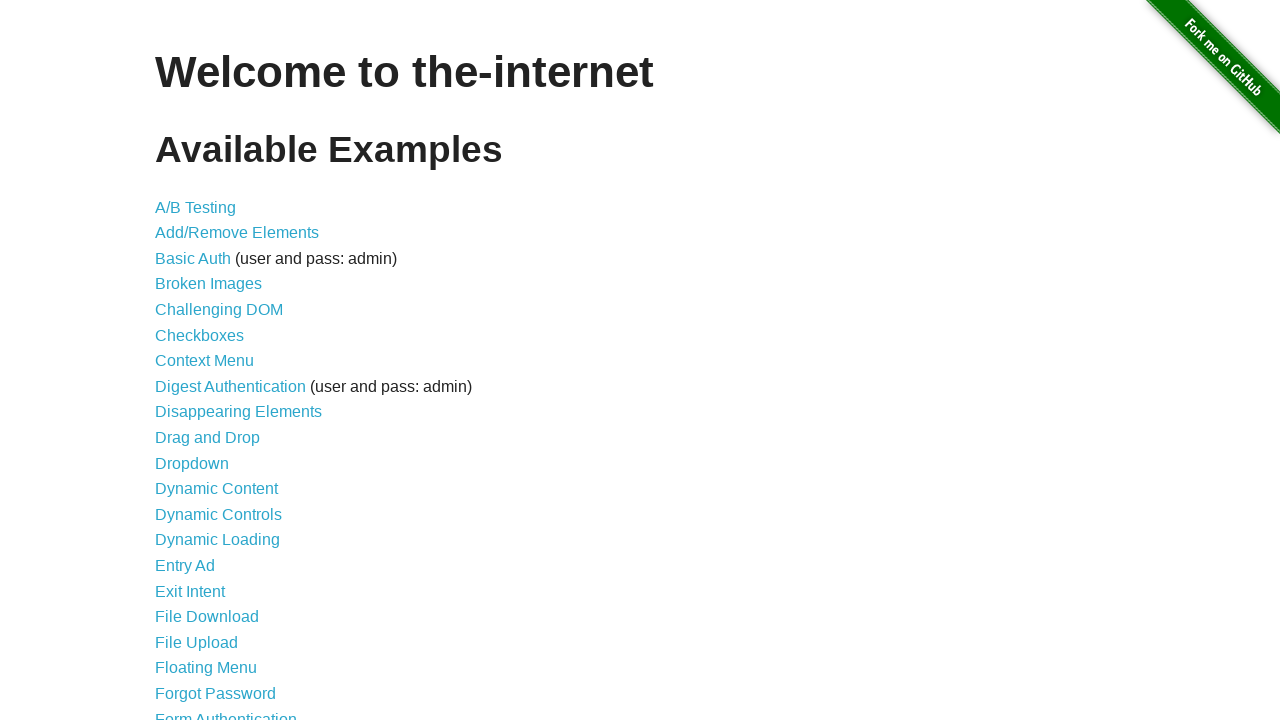

Clicked on Dropdown link to navigate to dropdown page at (192, 463) on internal:role=link[name="Dropdown"i]
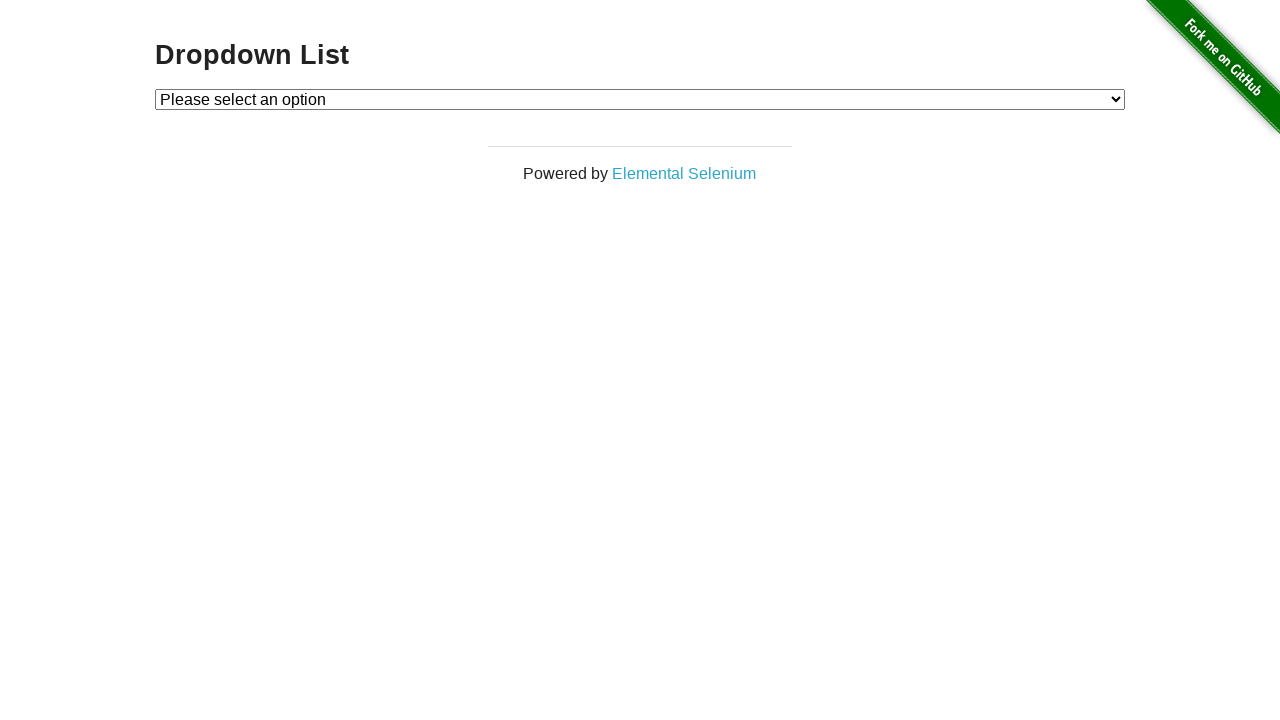

Selected option 1 from dropdown on #dropdown
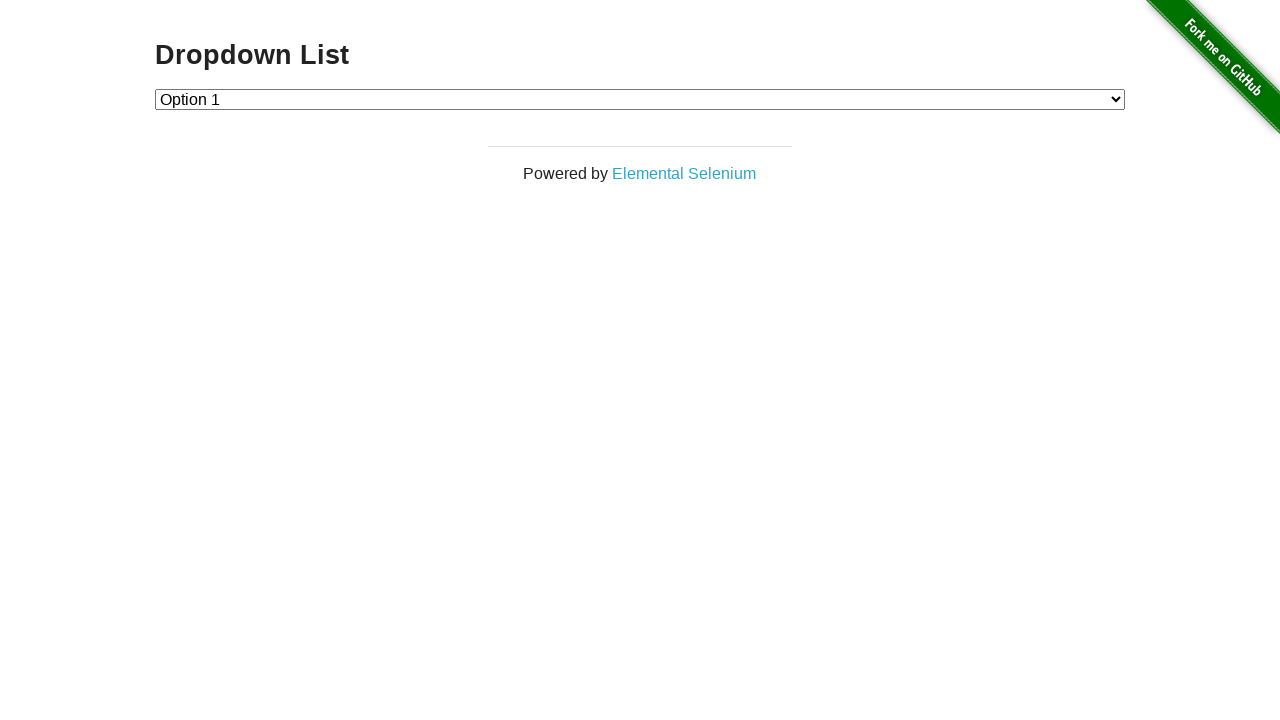

Selected option 2 from dropdown on #dropdown
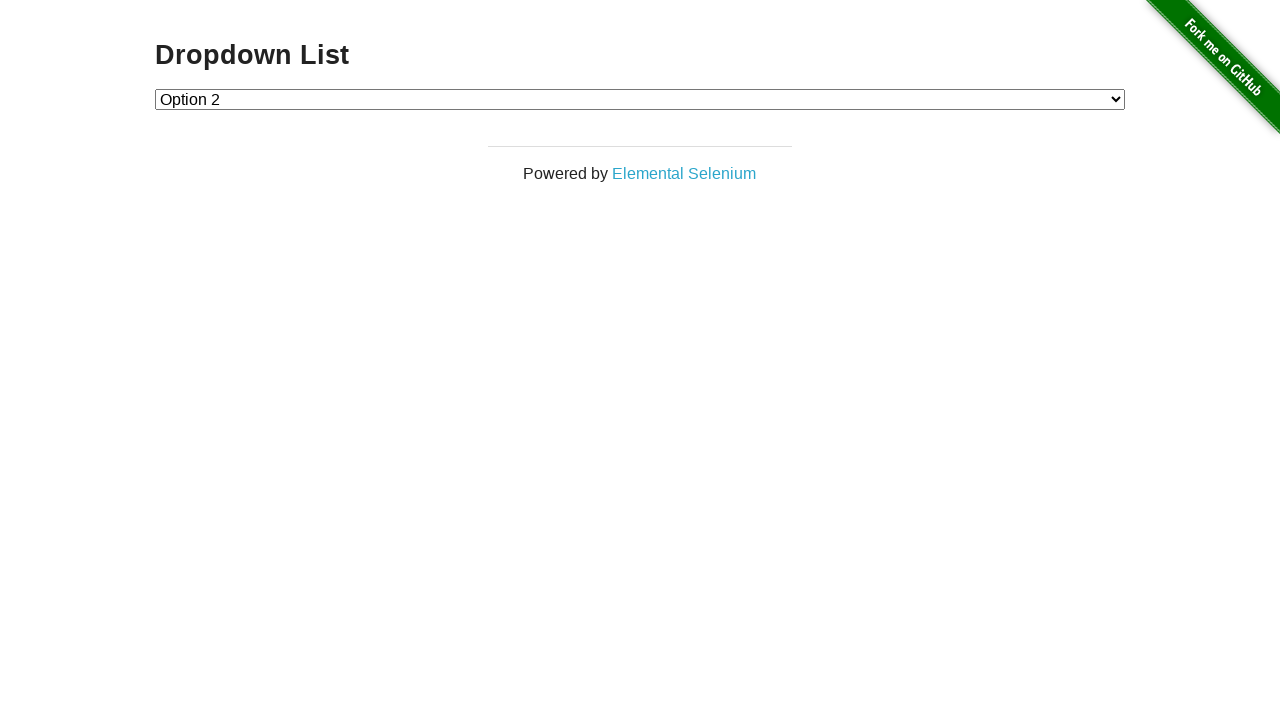

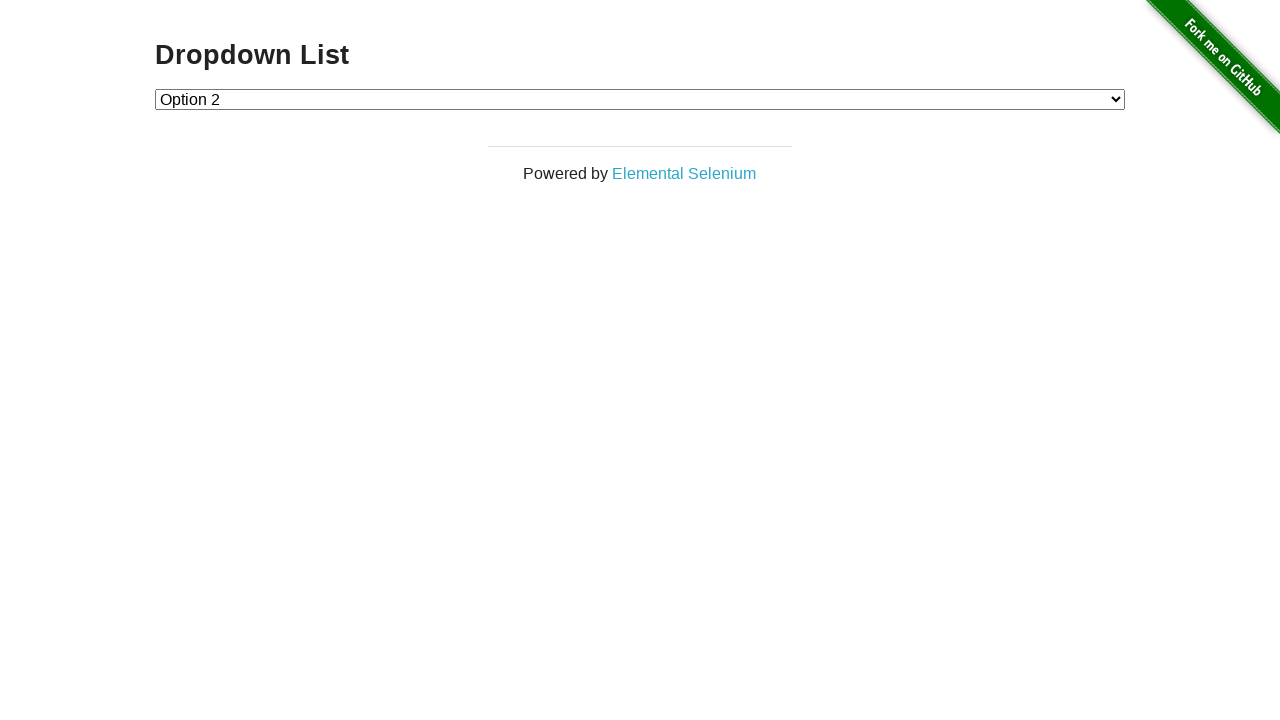